Tests the tabs jQuery UI widget by clicking through different tab headers to switch between content panels.

Starting URL: https://jqueryui.com/tabs/

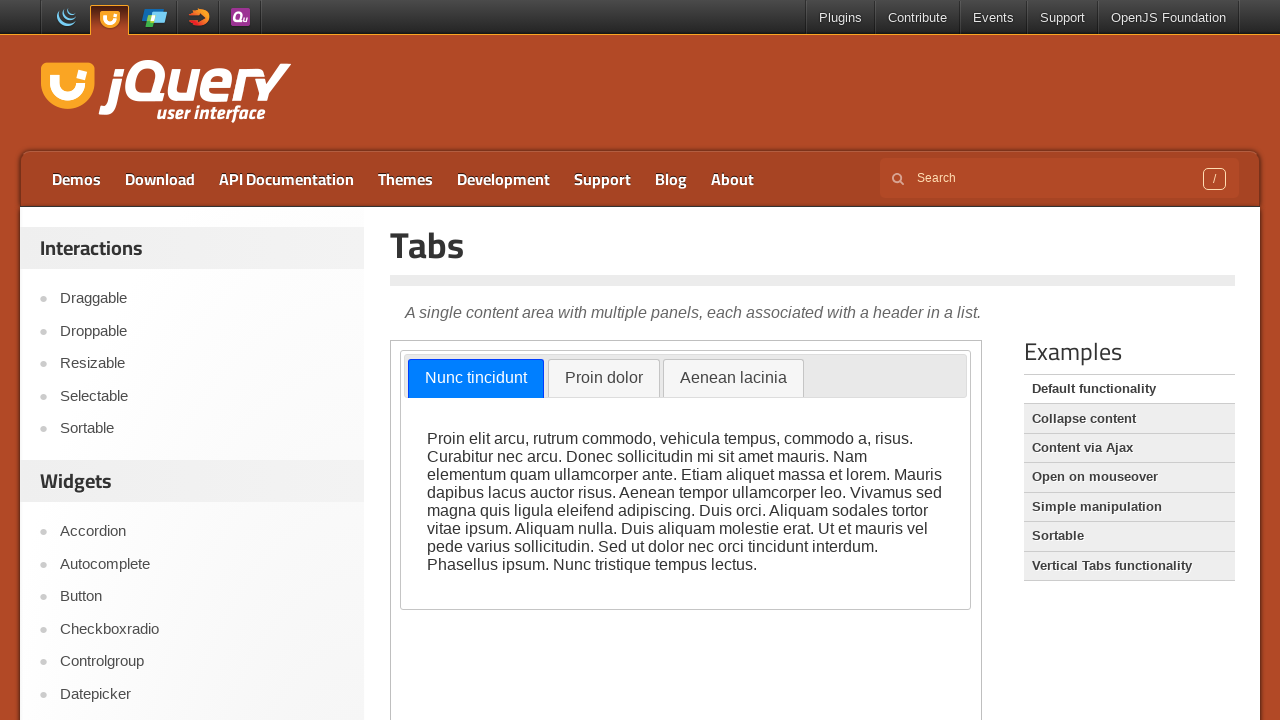

Scrolled down 300px to view the tabs demo
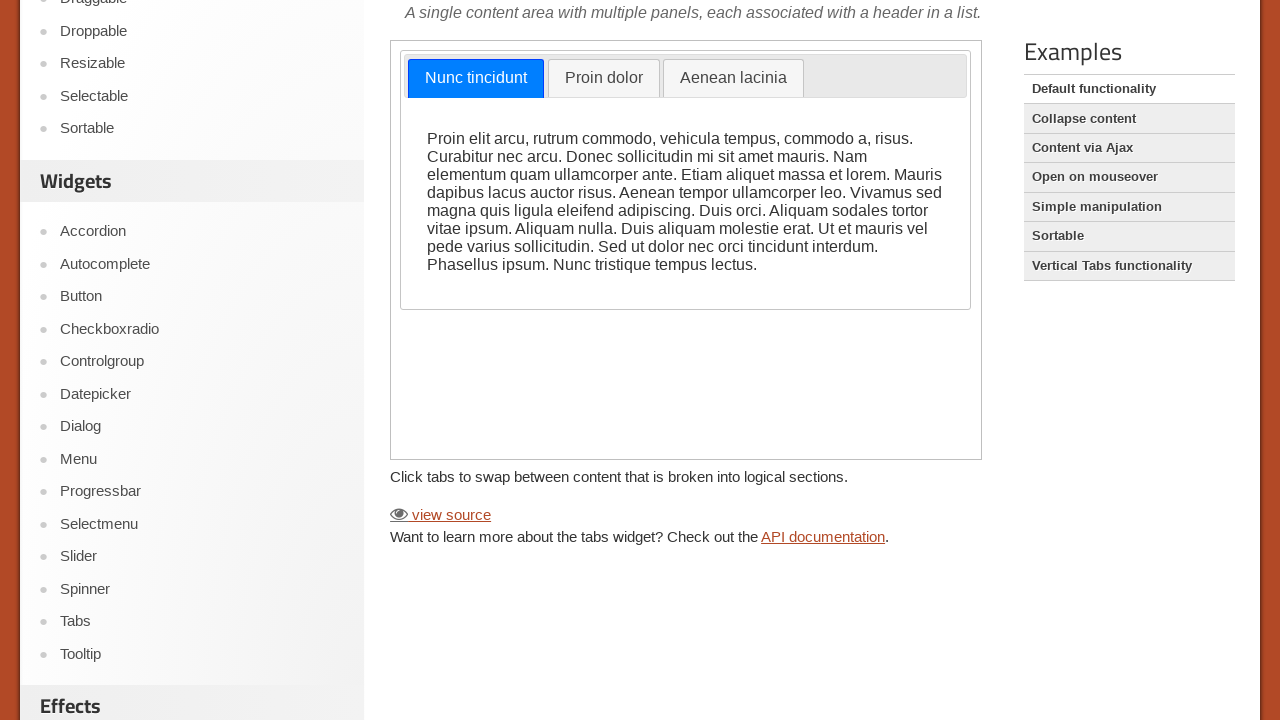

Located the iframe containing the tabs widget
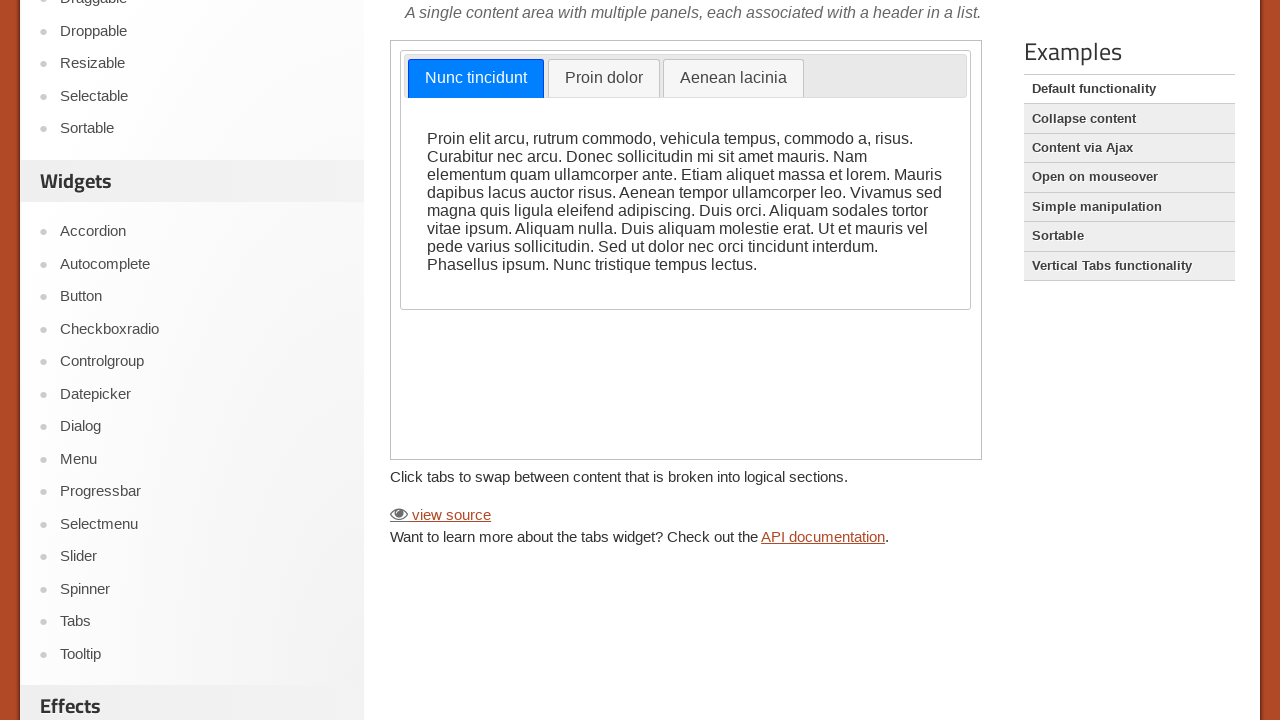

Clicked on tab 2 (Proin dolor) at (604, 79) on iframe >> nth=0 >> internal:control=enter-frame >> a:text('Proin dolor')
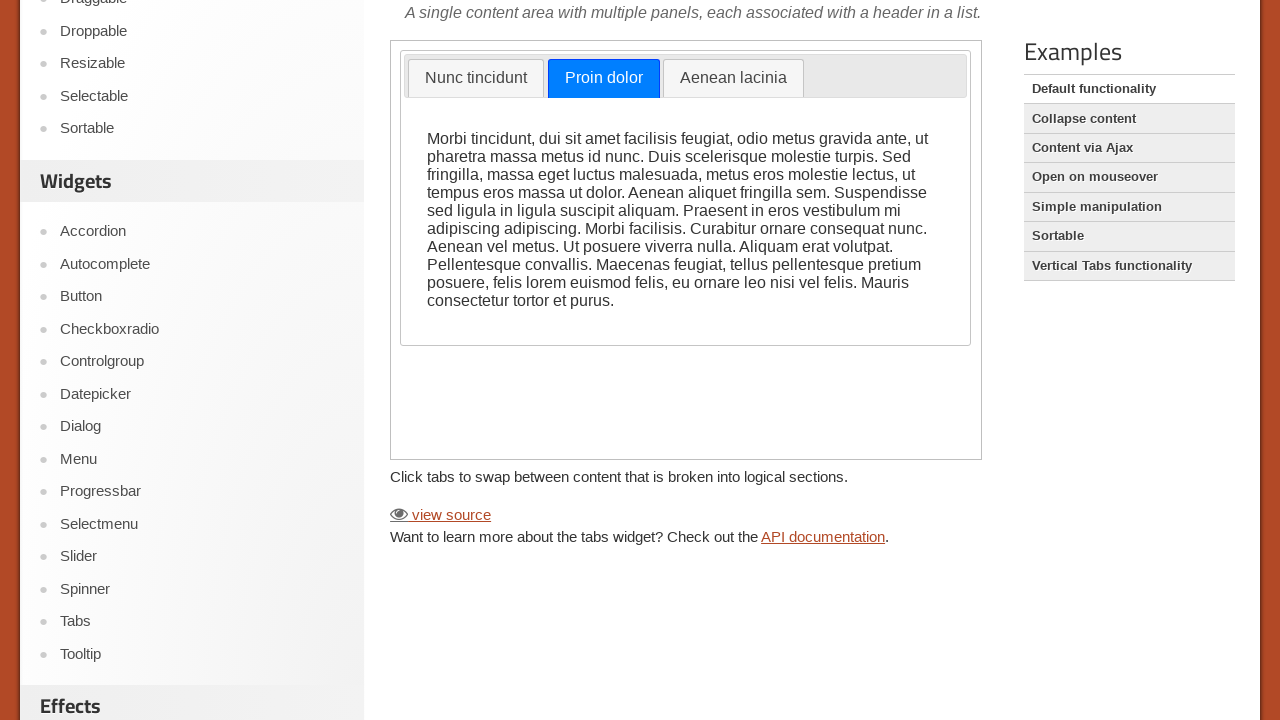

Clicked on tab 3 (Aenean lacinia) at (733, 79) on iframe >> nth=0 >> internal:control=enter-frame >> a:text('Aenean lacinia')
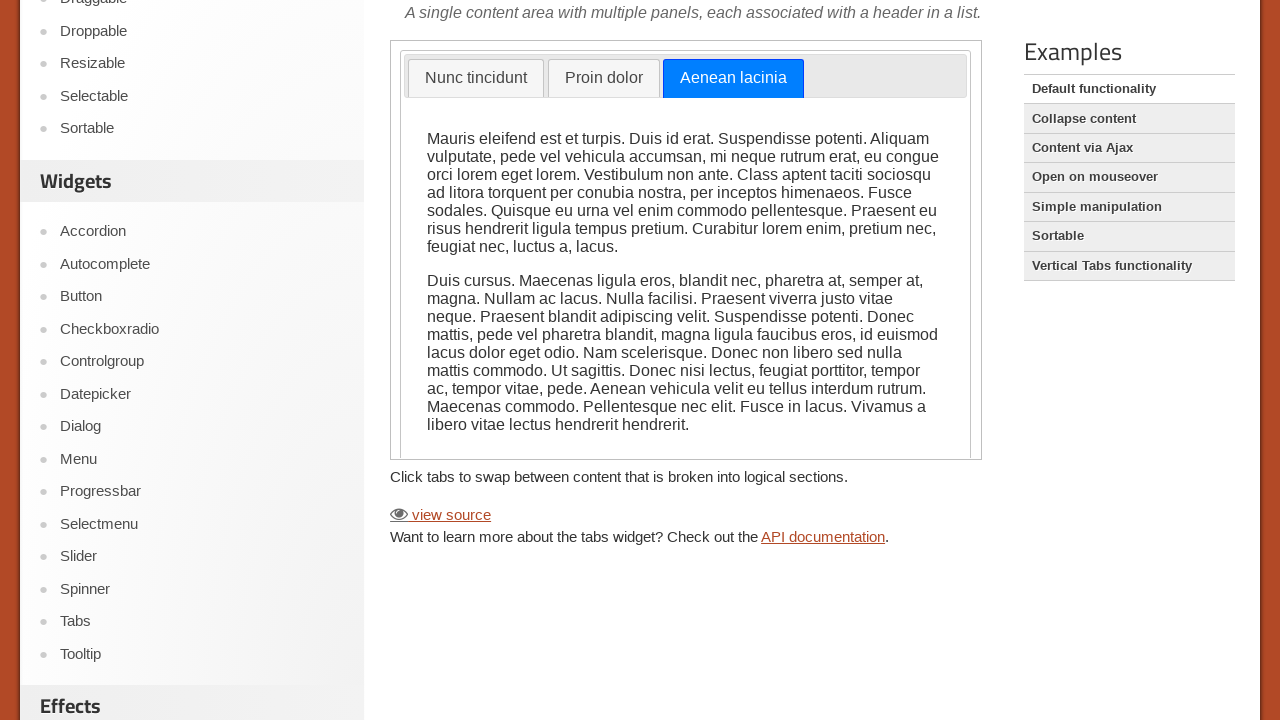

Clicked on tab 1 (Nunc tincidunt) at (476, 79) on iframe >> nth=0 >> internal:control=enter-frame >> a:text('Nunc tincidunt')
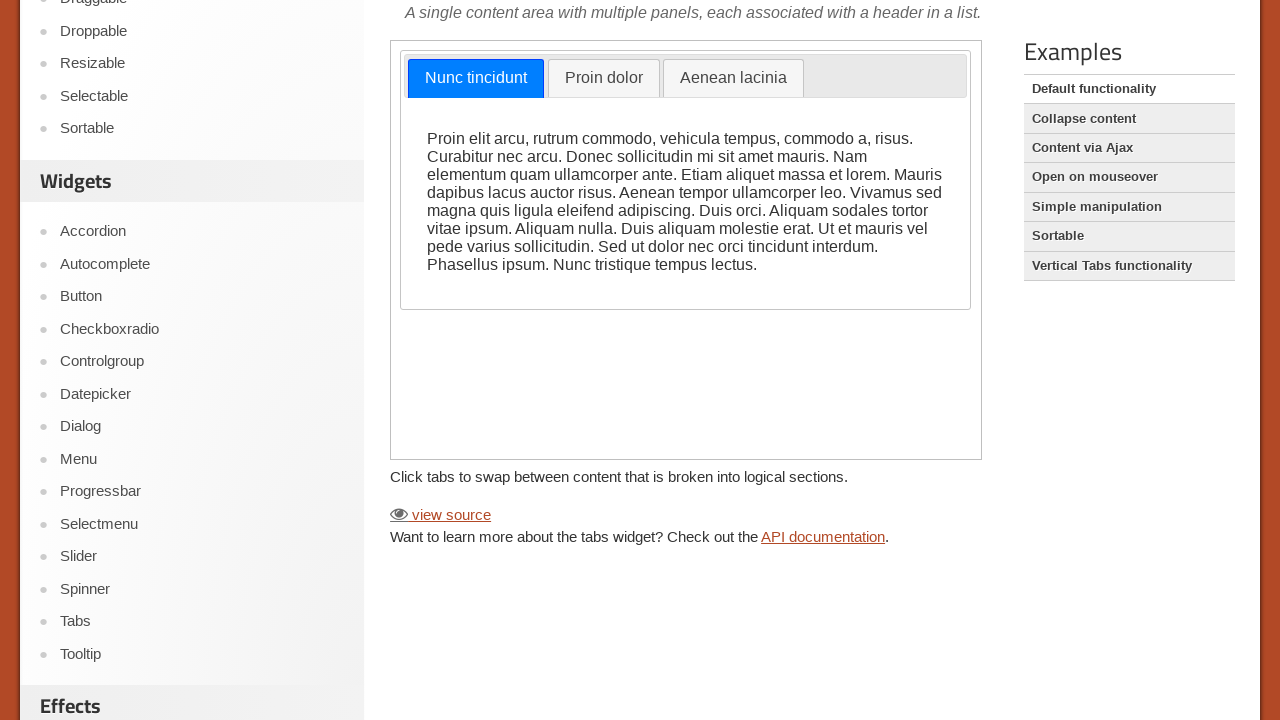

Verified that tab 1 content paragraph is visible
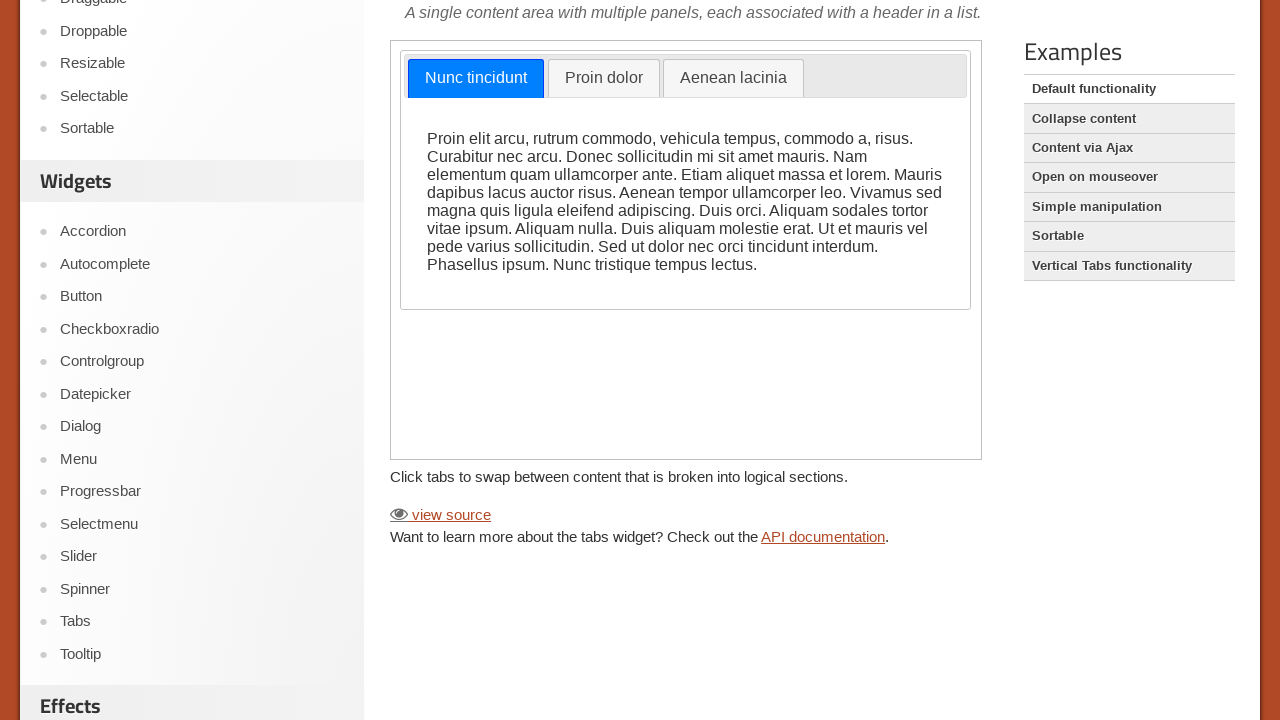

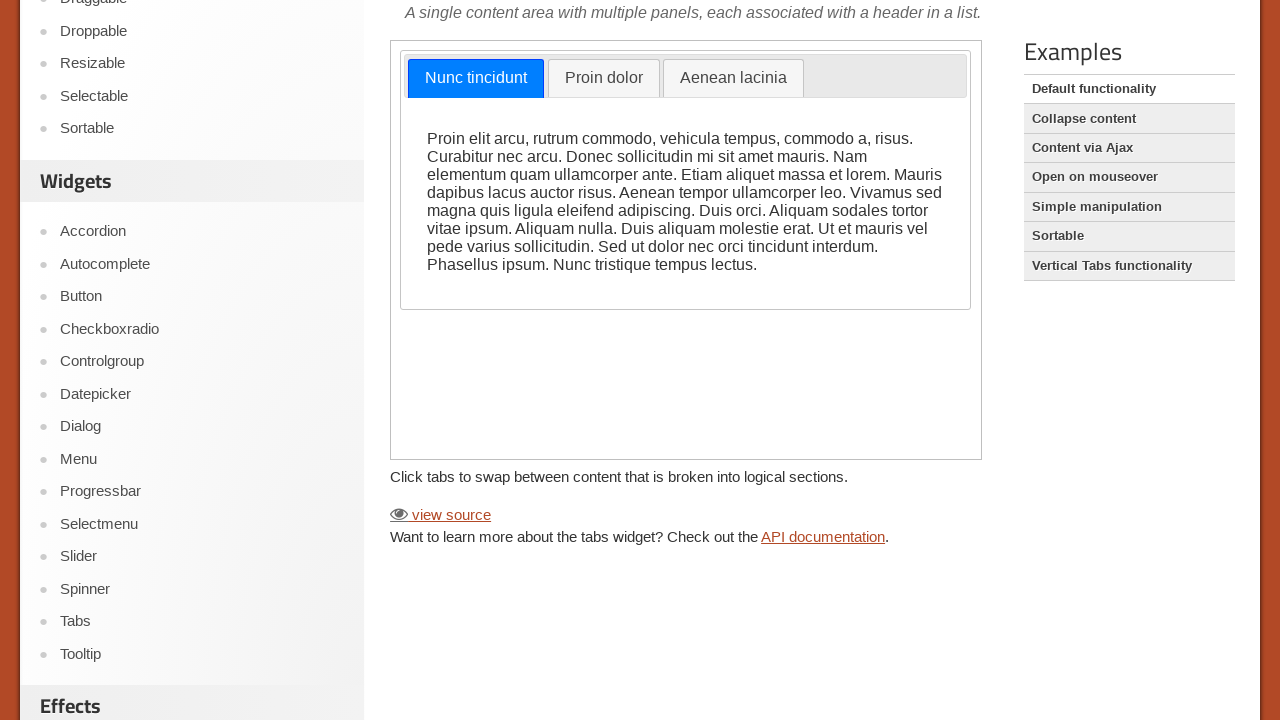